Tests that the nome field accepts numeric input

Starting URL: https://carros-crud.vercel.app/

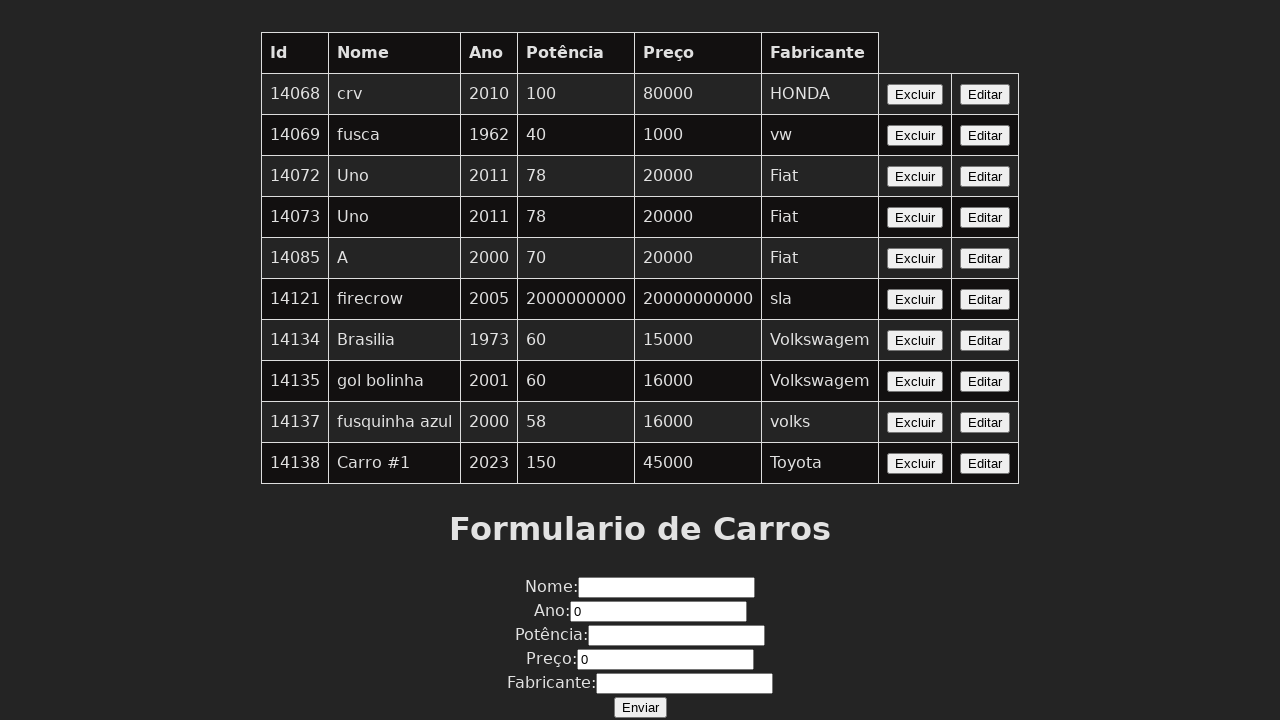

Filled nome field with numeric value '123' on input[name='nome']
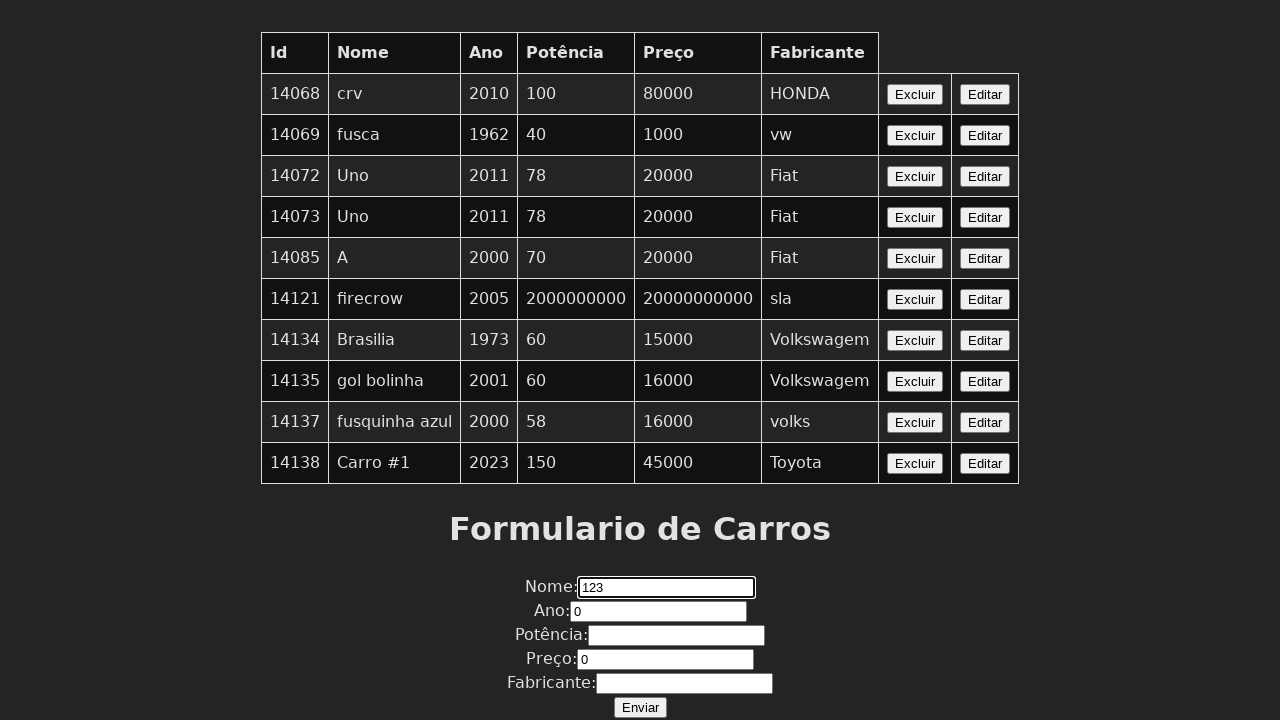

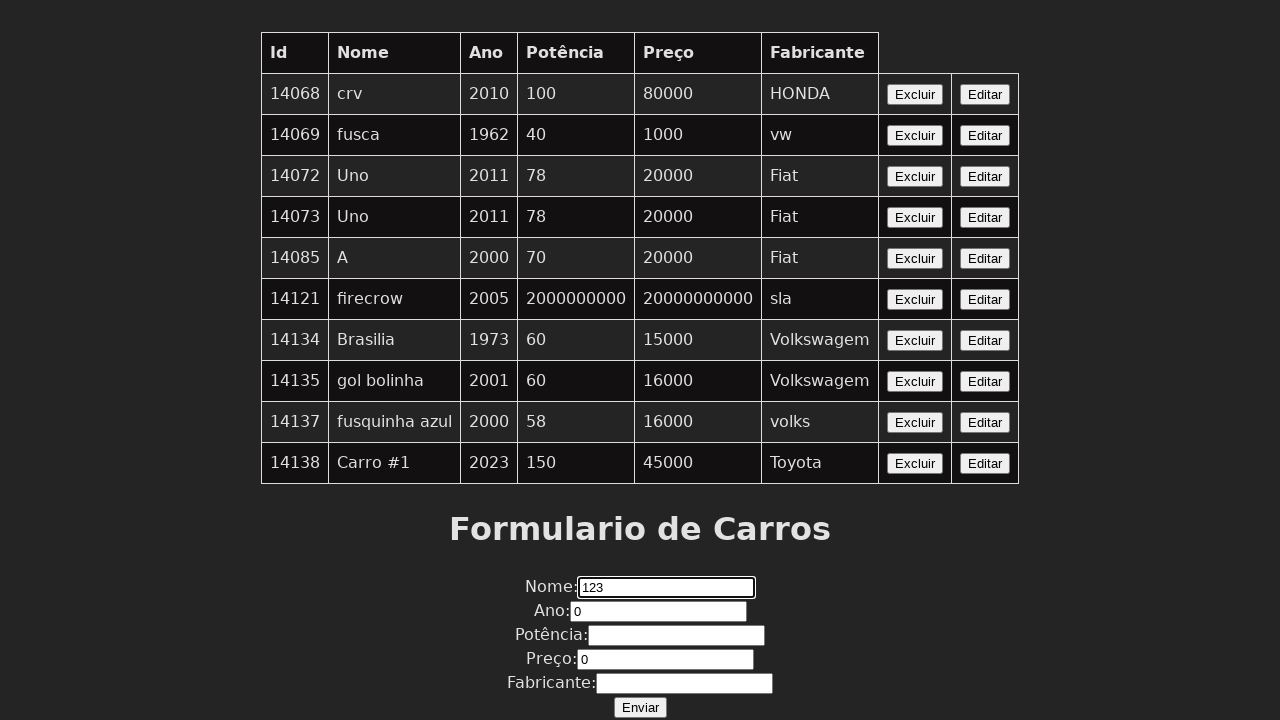